Tests hover interaction followed by clicking a navigation link to transition to a new page

Starting URL: https://qap.dev

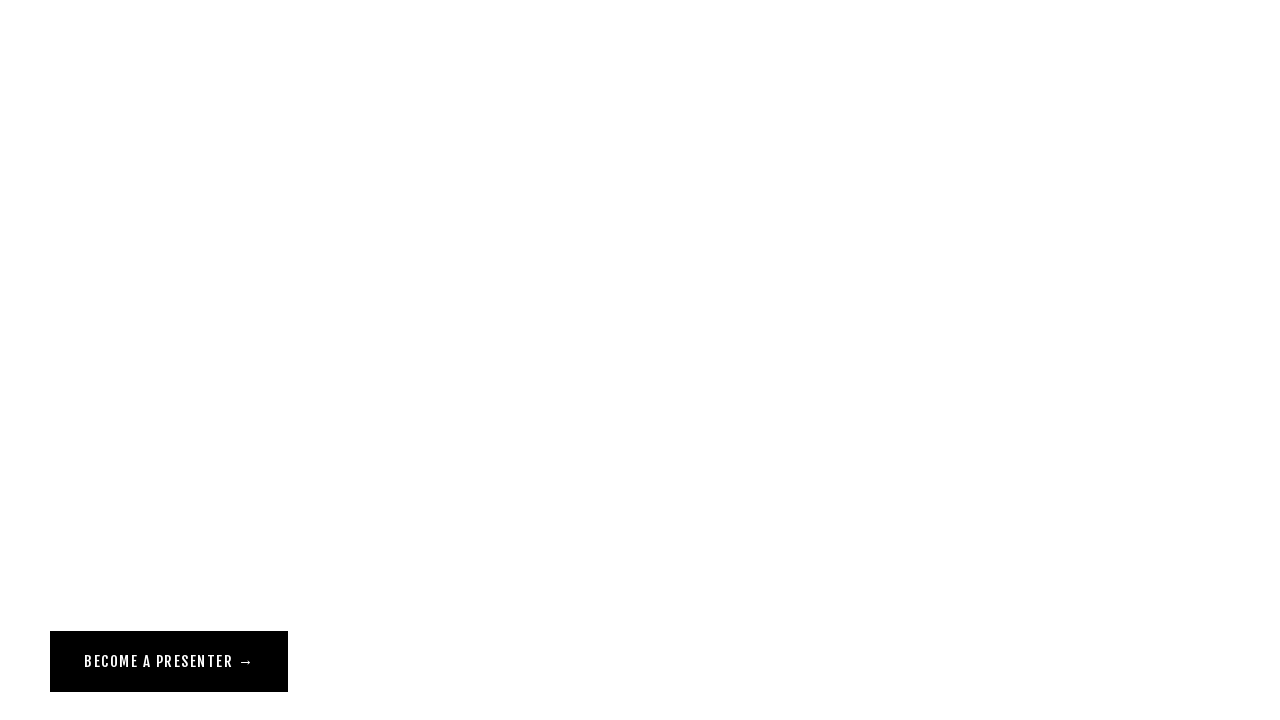

Hovered over the About link at (71, 56) on a[href="/about"]
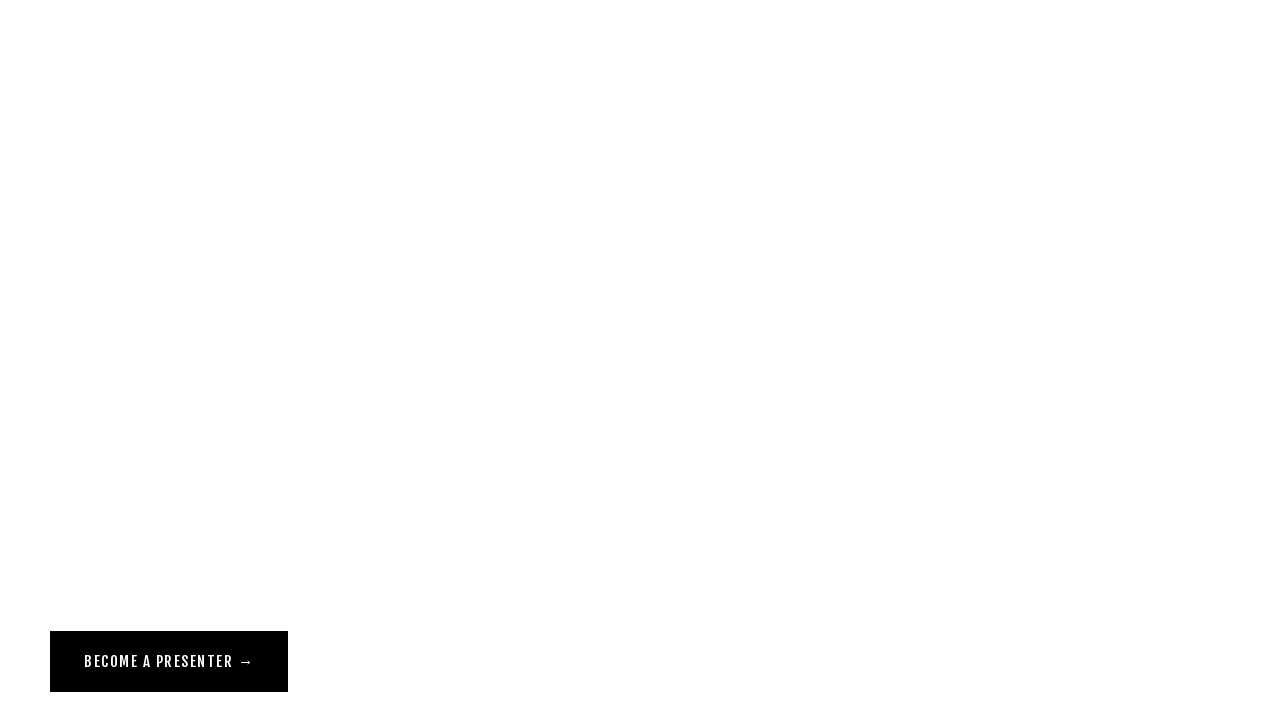

Clicked the leadership link in header to navigate to leadership page at (92, 124) on a[href="/leadership"][class*=Header]
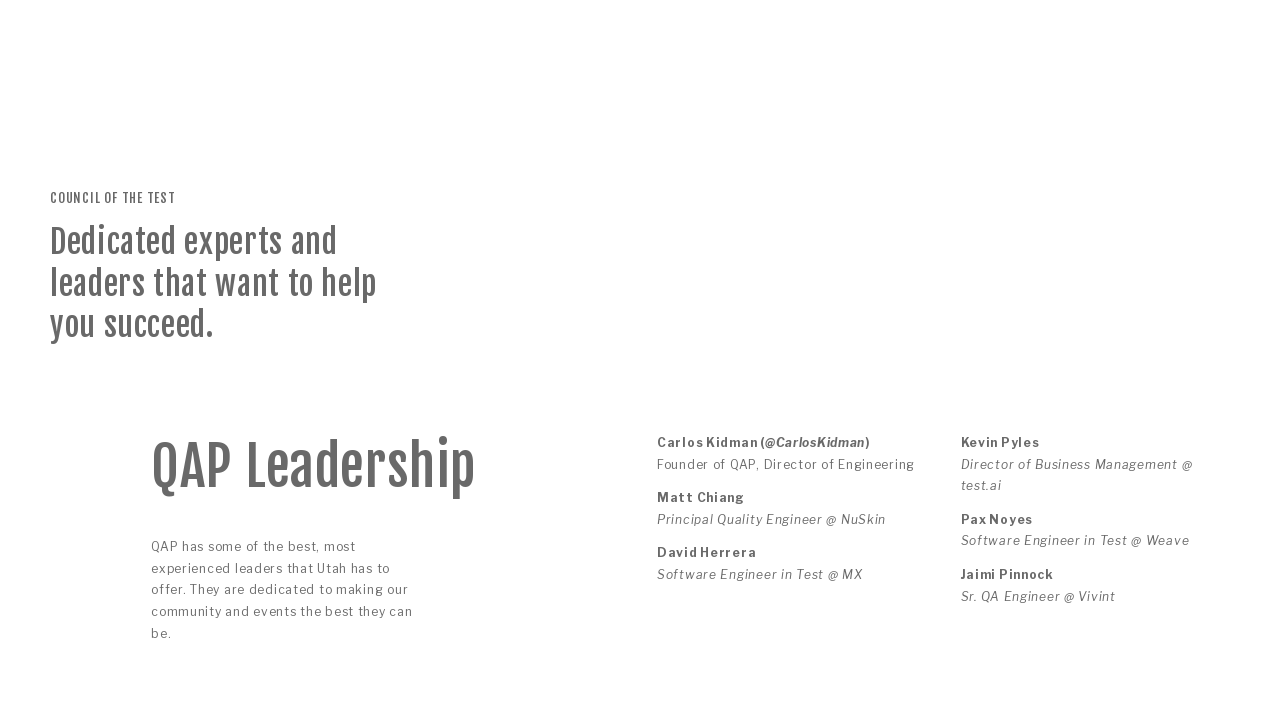

Leadership page loaded and Carlos Kidman text appeared
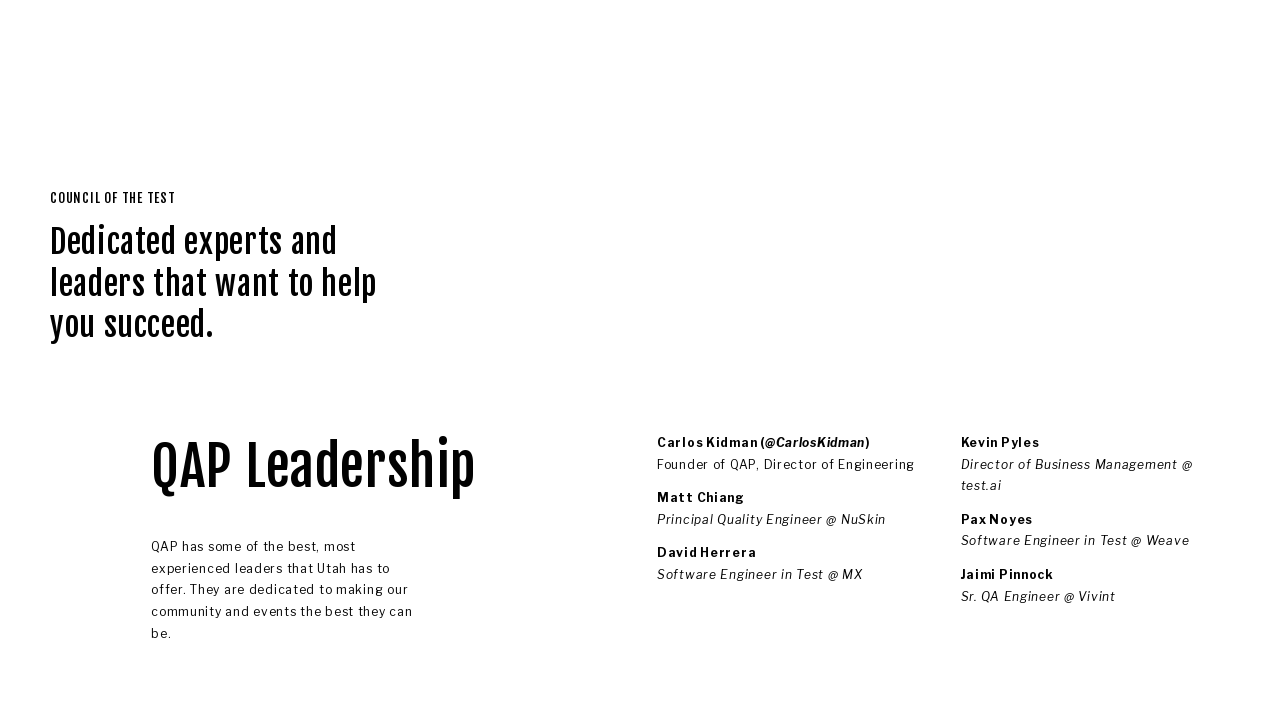

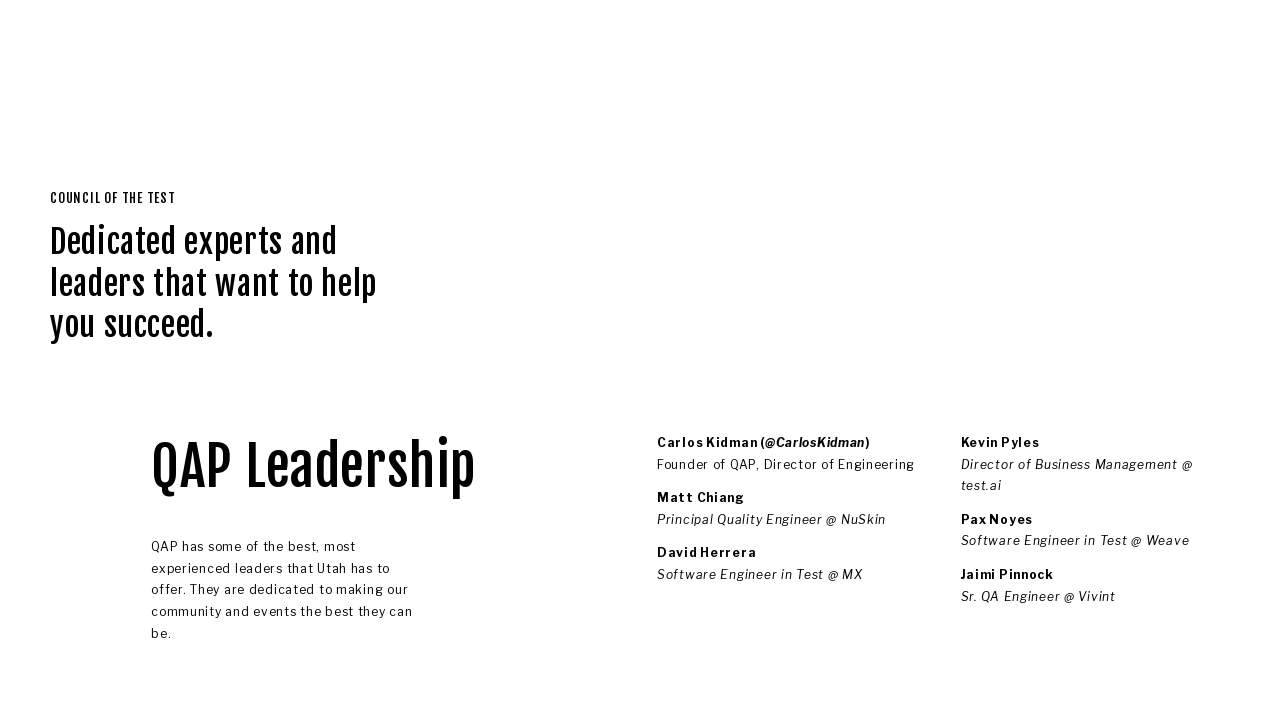